Navigates to a course content page and performs hover actions over menu items to reveal submenus

Starting URL: http://greenstech.in/selenium-course-content.html

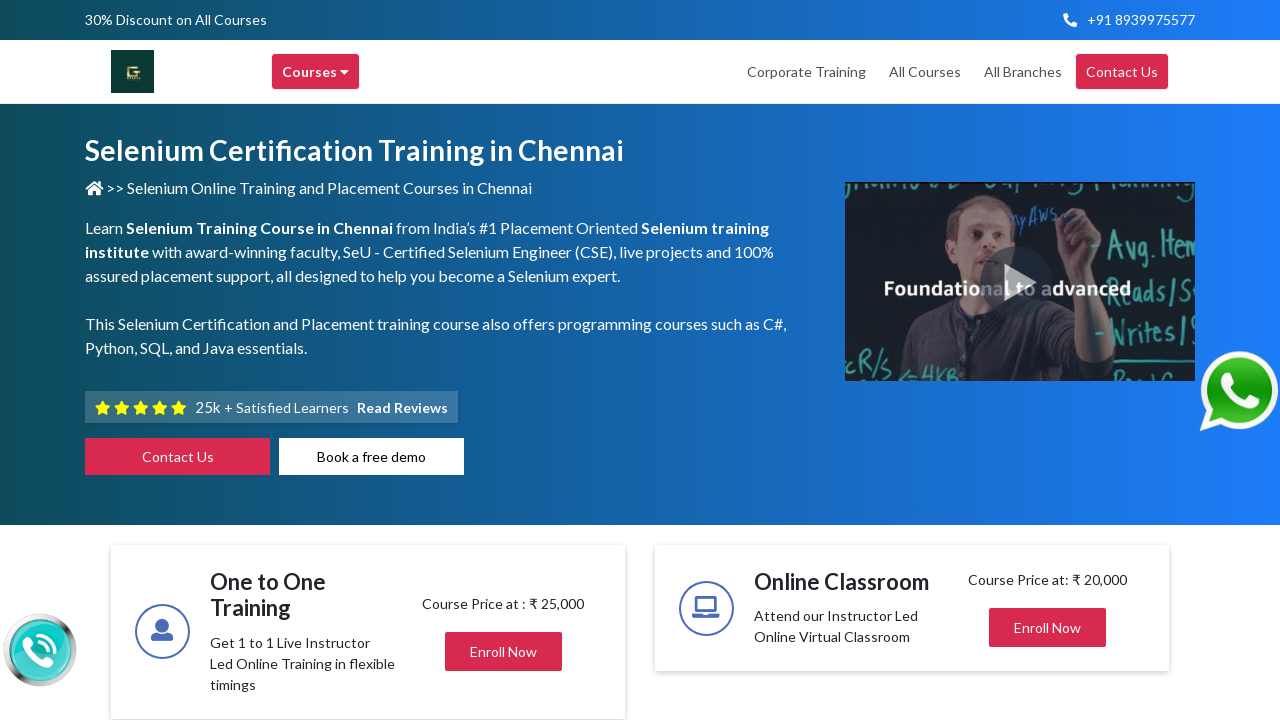

Navigated to course content page
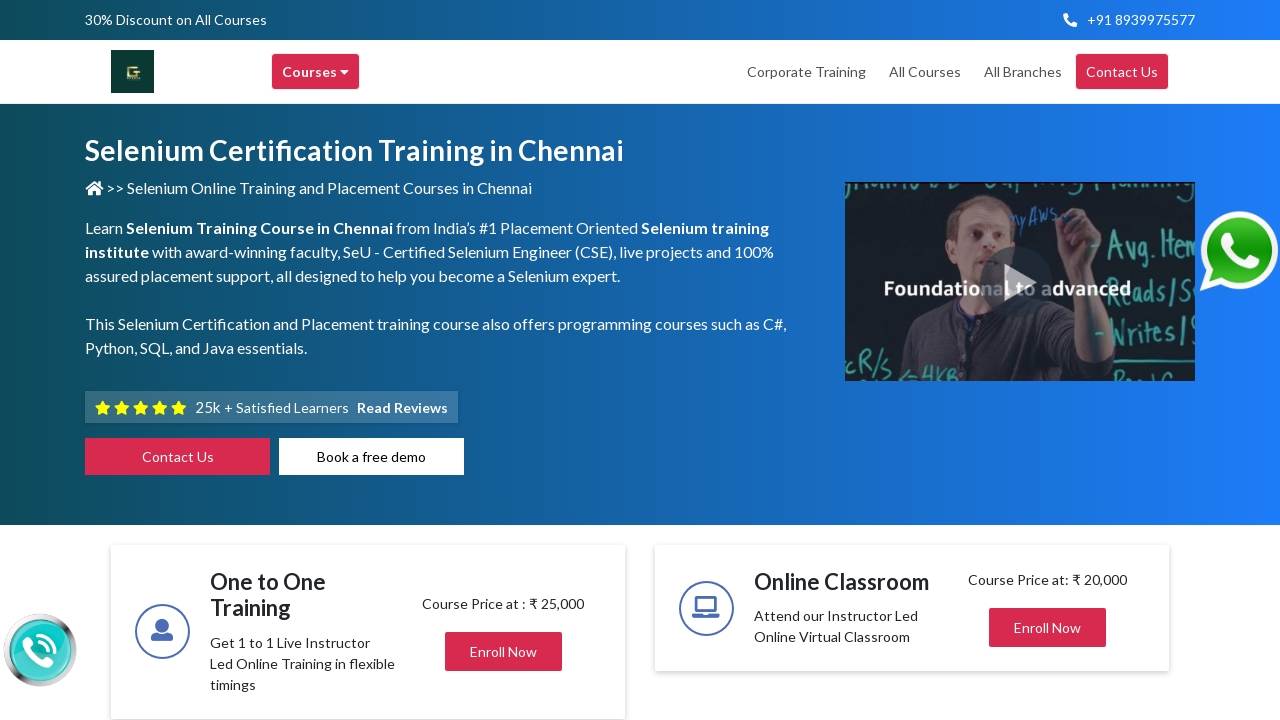

Hovered over header browse menu to reveal submenus at (316, 72) on div.header-browse-greens
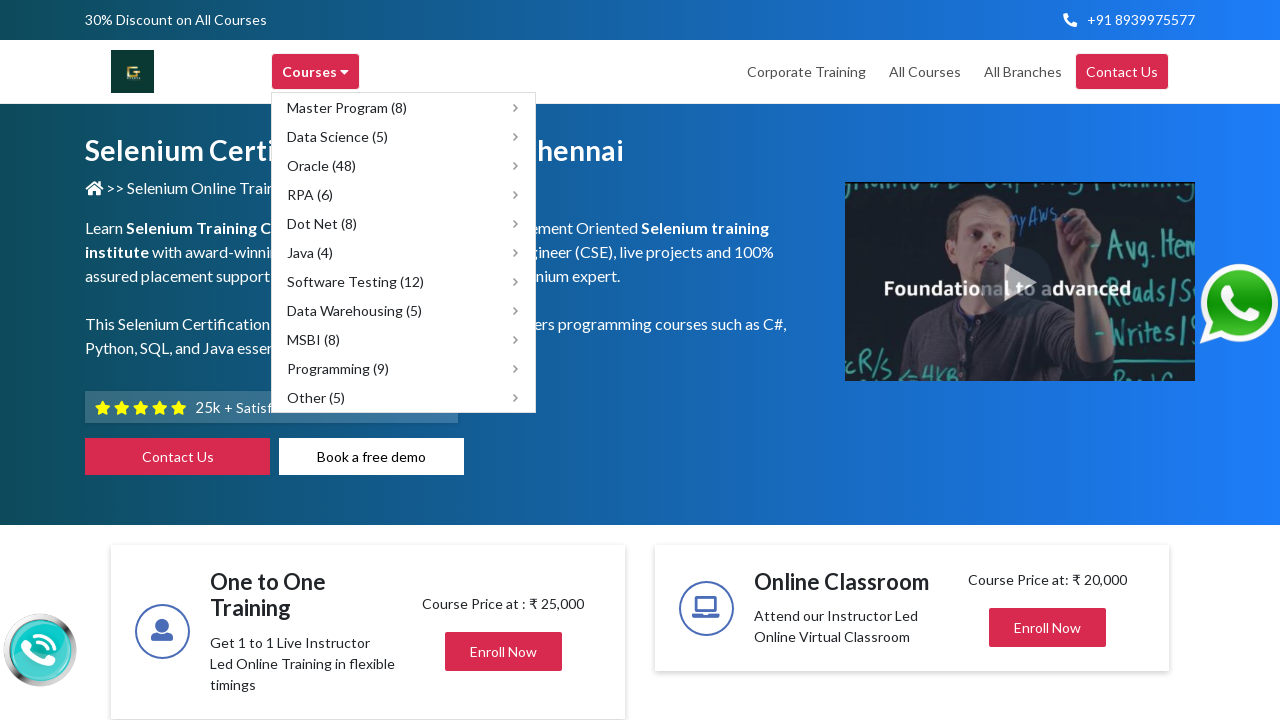

Hovered over Data Warehousing submenu item at (354, 310) on span:has-text('Data Warehousing')
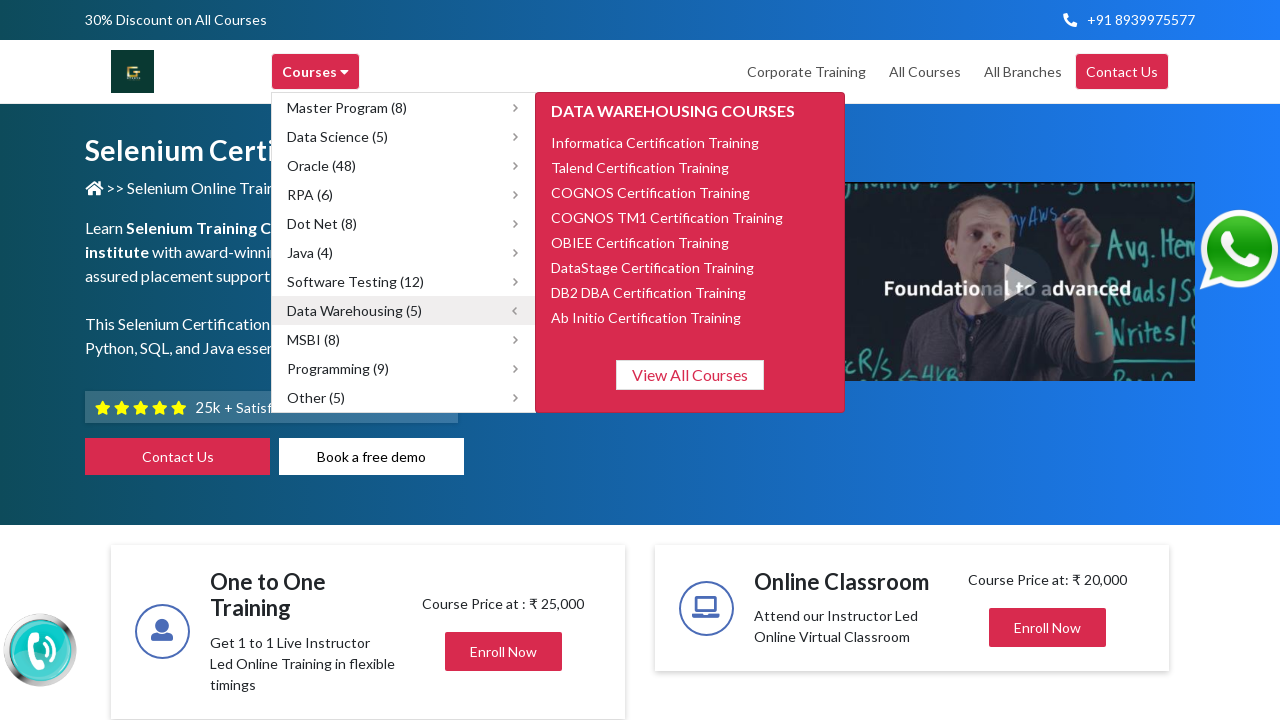

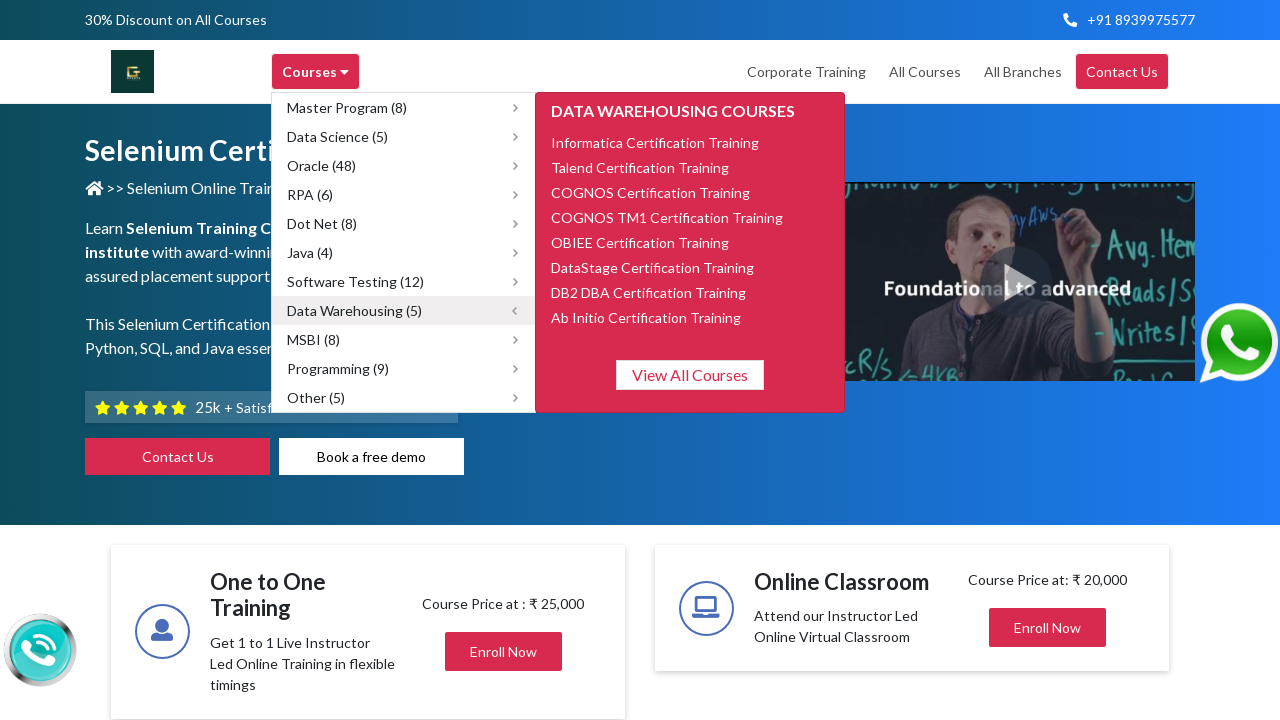